Tests page scrolling functionality by scrolling to bottom, back to top, and then to a specific element on the page

Starting URL: https://rahulshettyacademy.com/AutomationPractice/

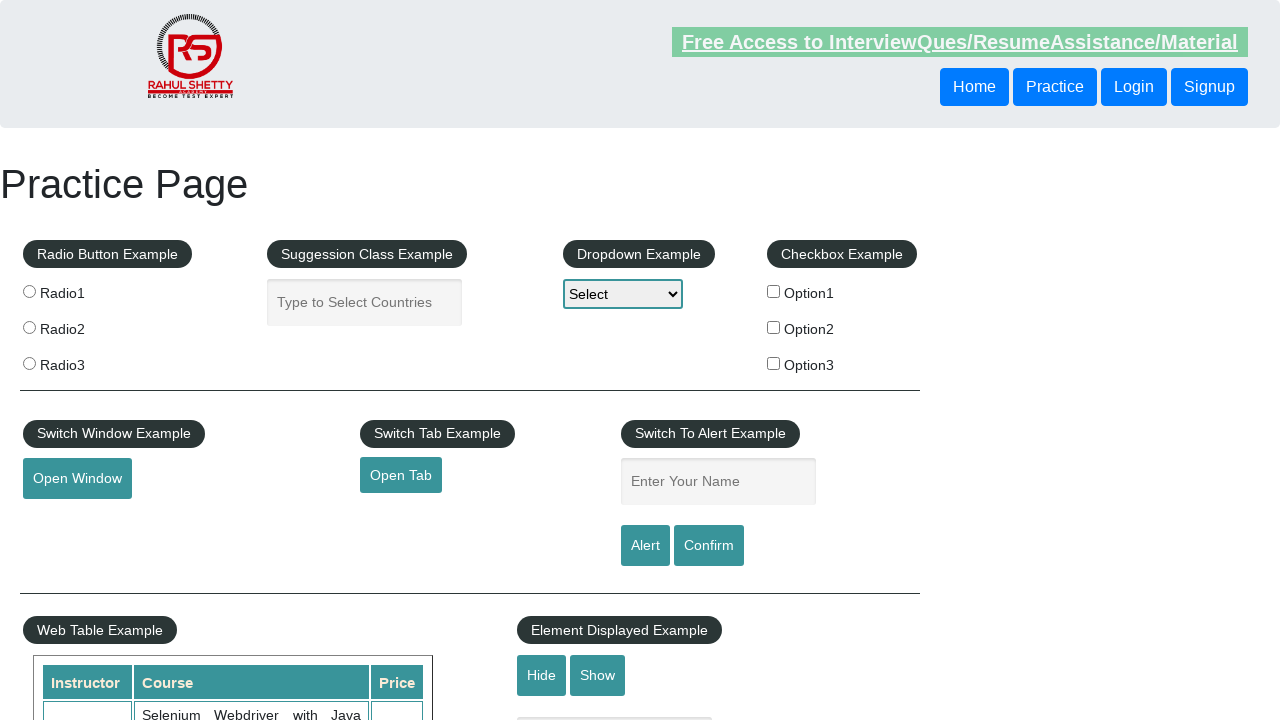

Navigated to AutomationPractice page
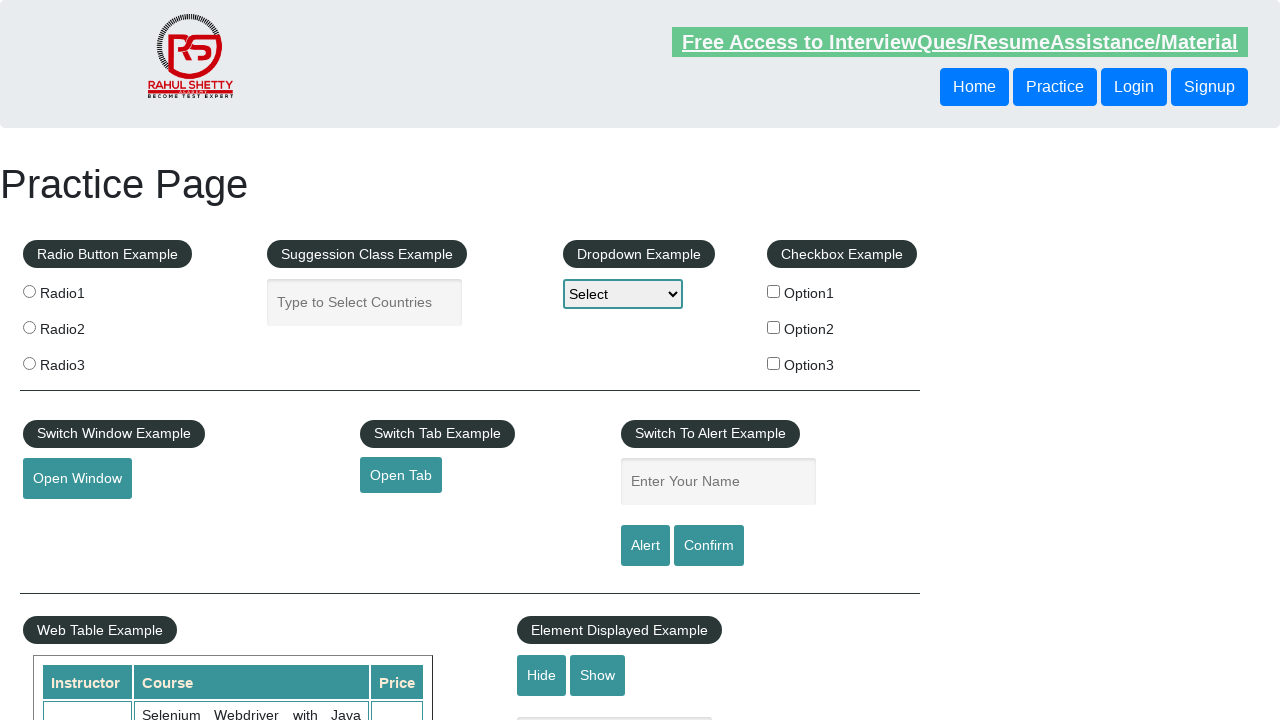

Scrolled to bottom of page
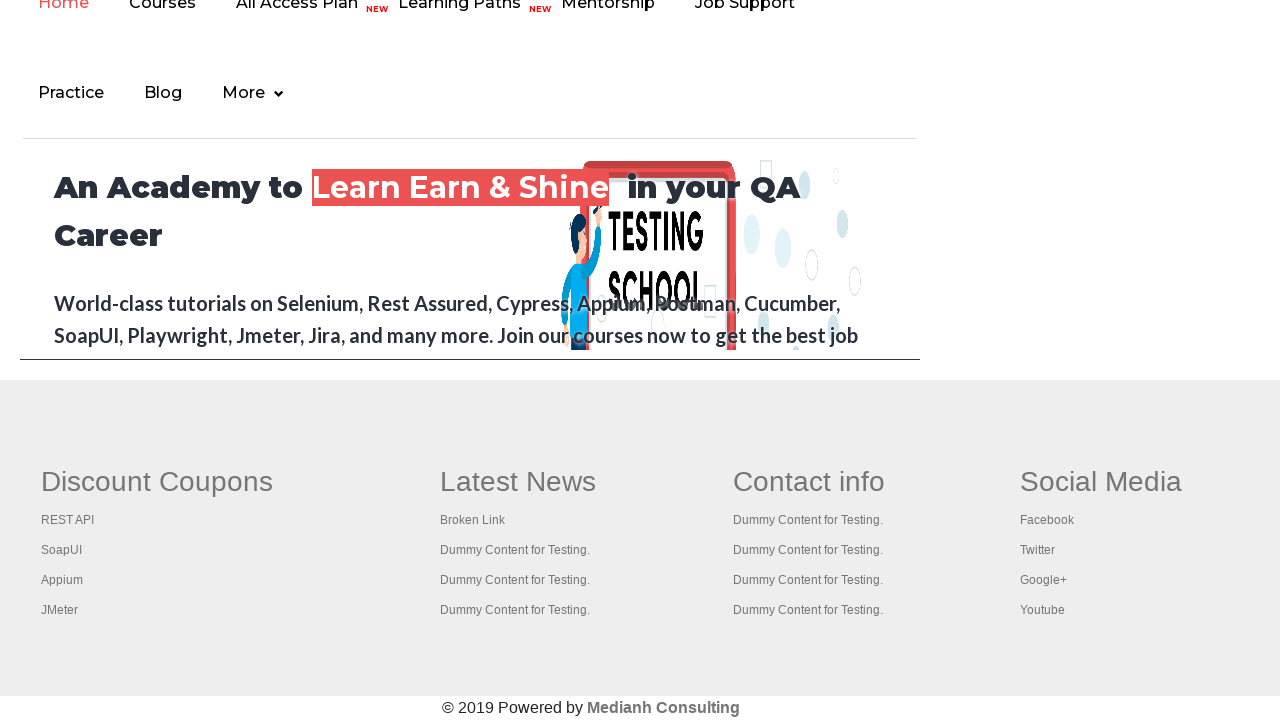

Waited 3 seconds for scroll to complete
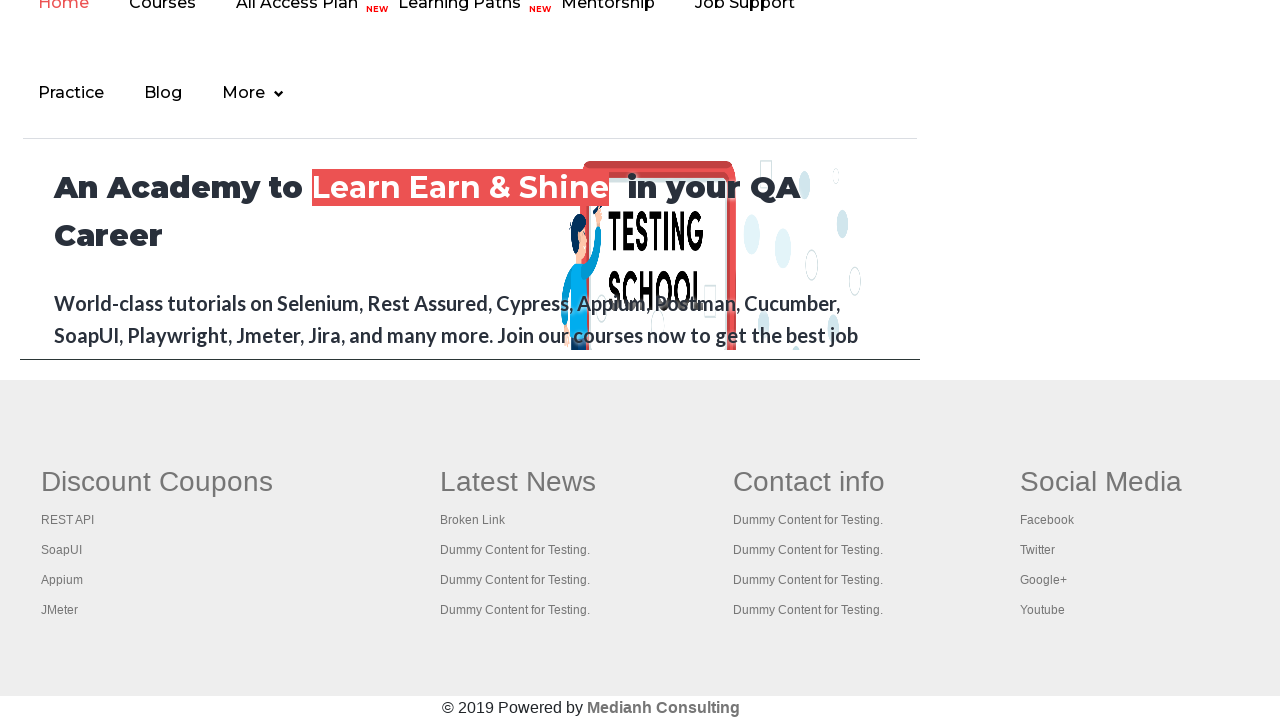

Scrolled back to top of page
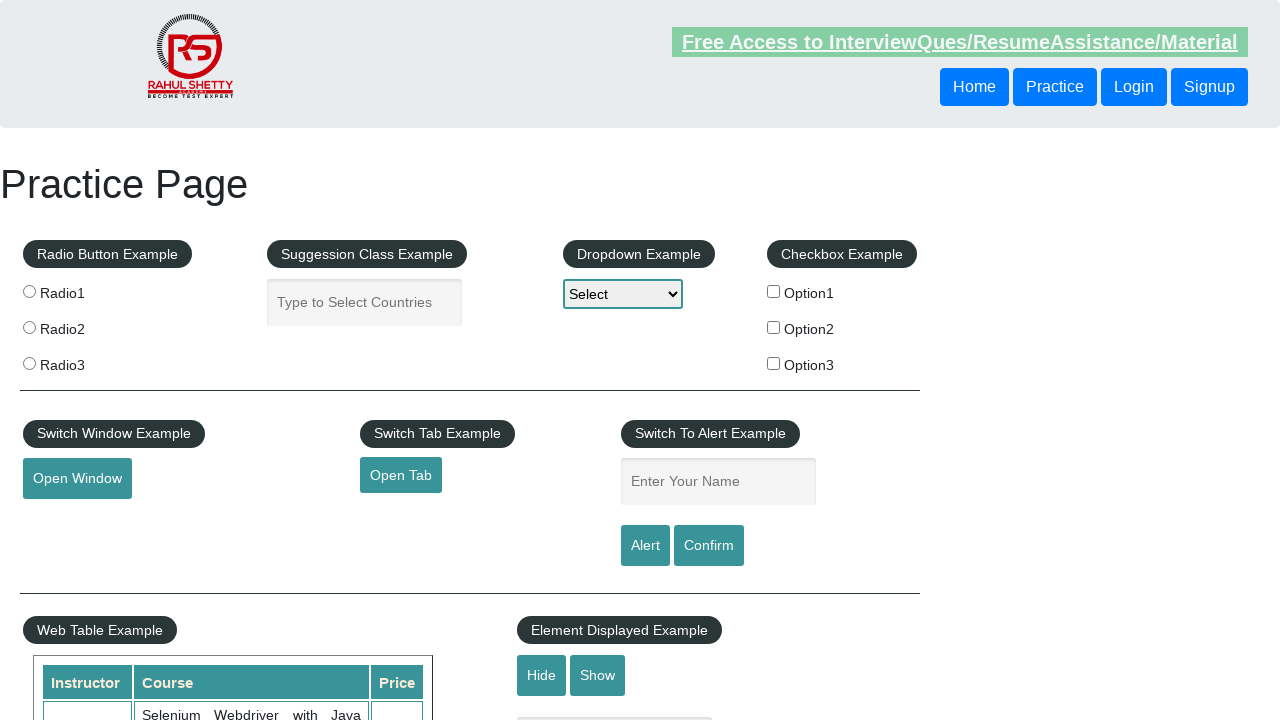

Waited 3 seconds for scroll to complete
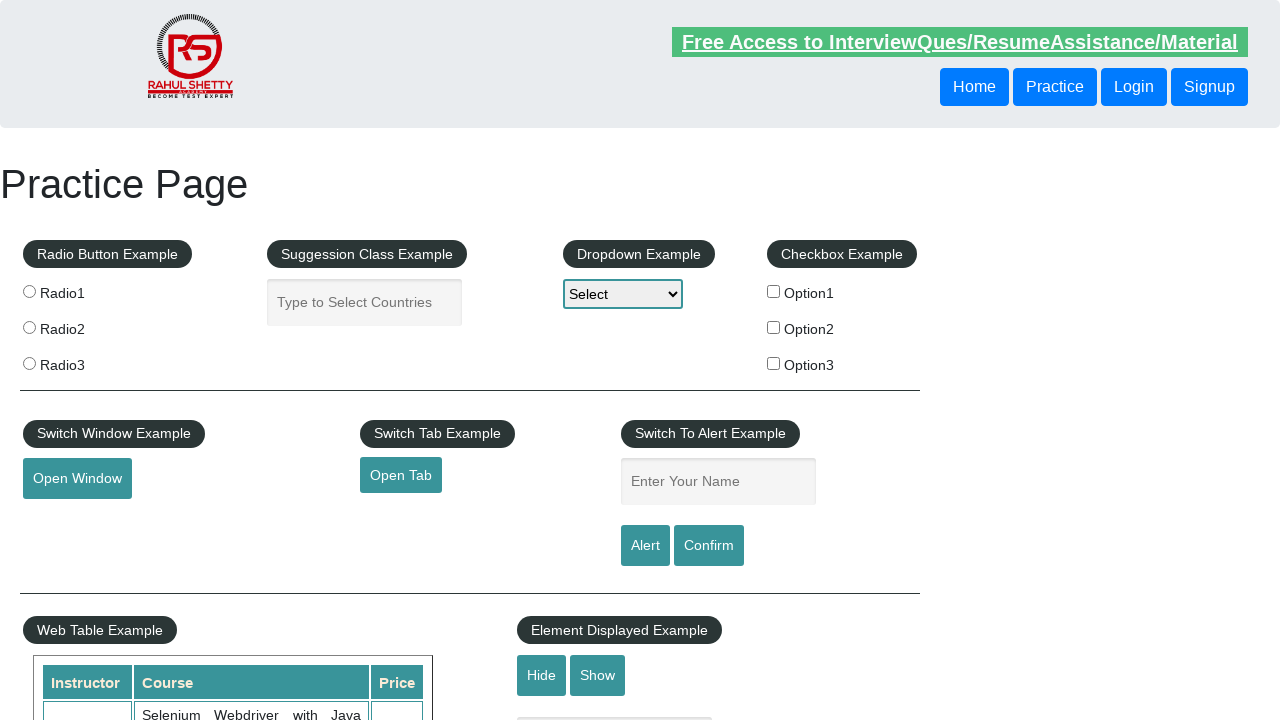

Located mouse hover button element
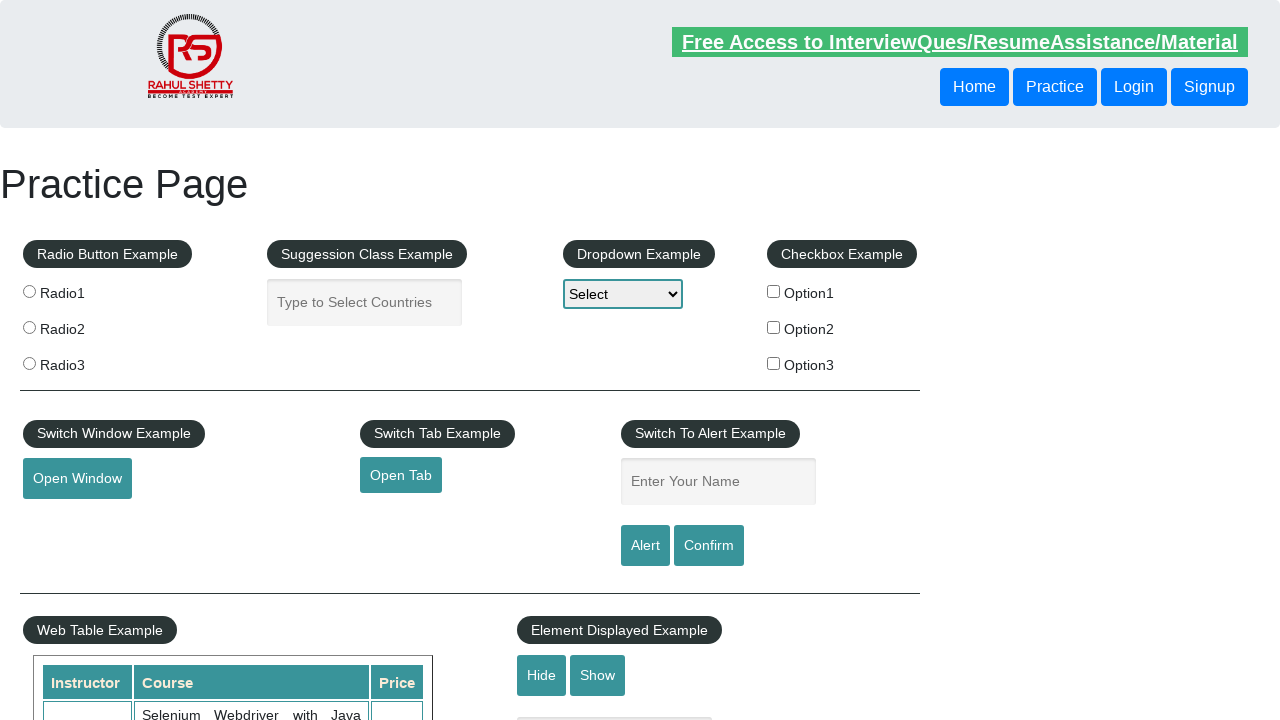

Scrolled to mouse hover button element
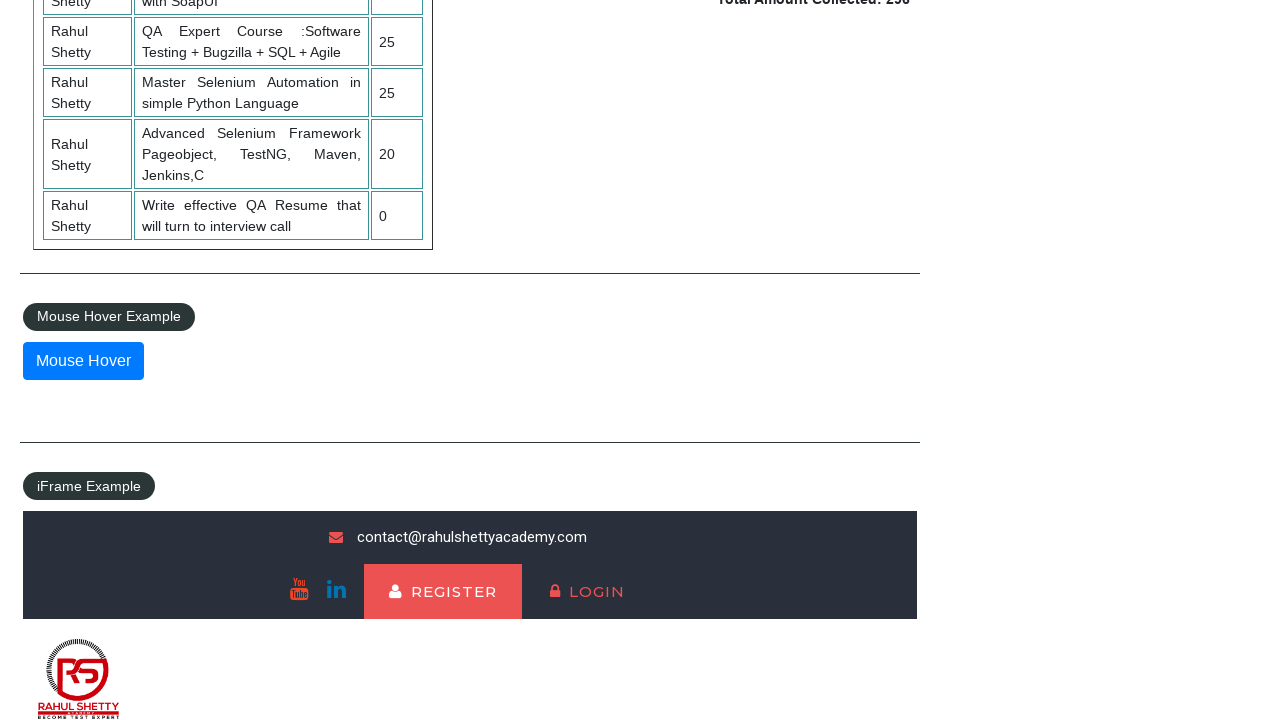

Waited 3 seconds for final scroll to complete
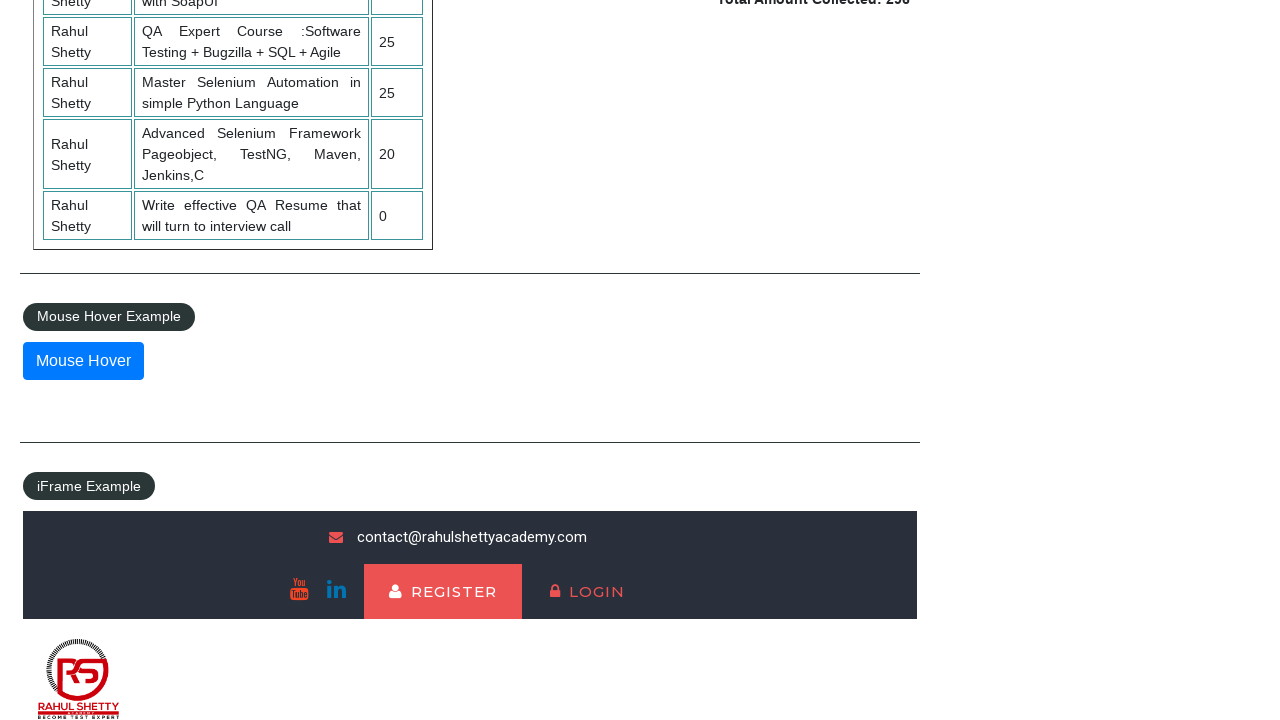

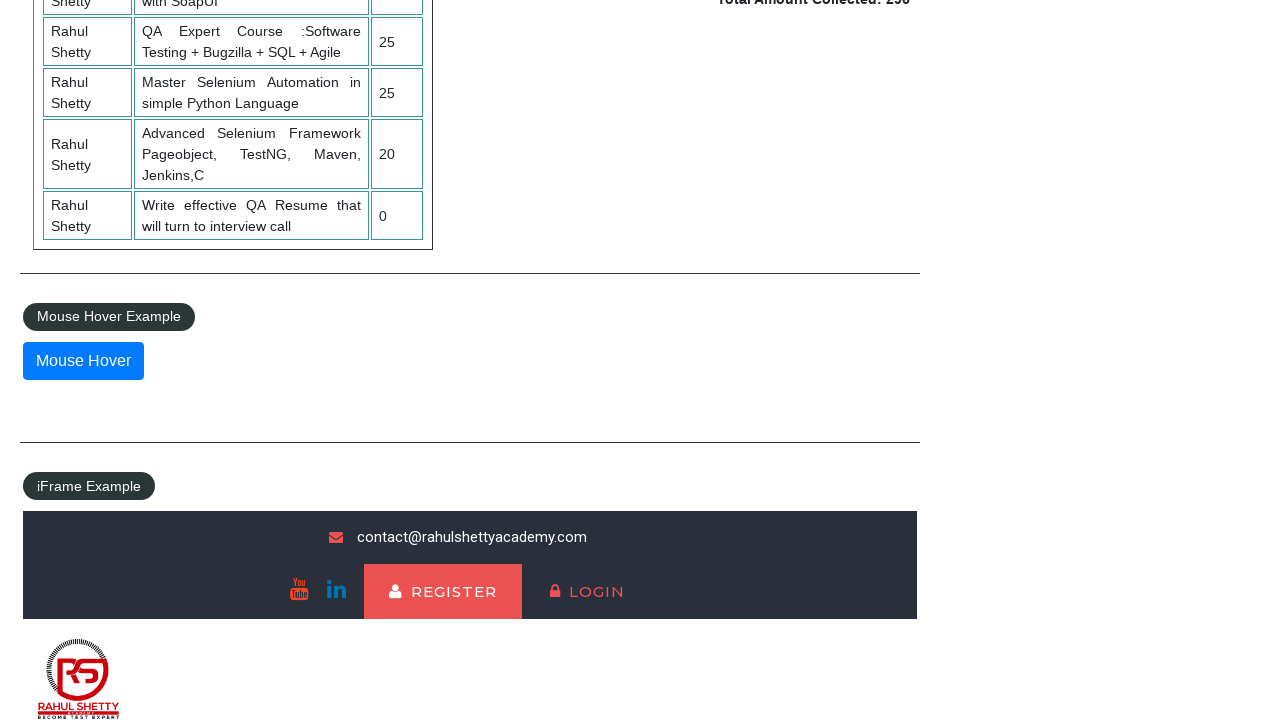